Navigates to DemoQA frames and windows page and resizes the browser window to specific dimensions (480x620)

Starting URL: http://demoqa.com/frames-and-windows/

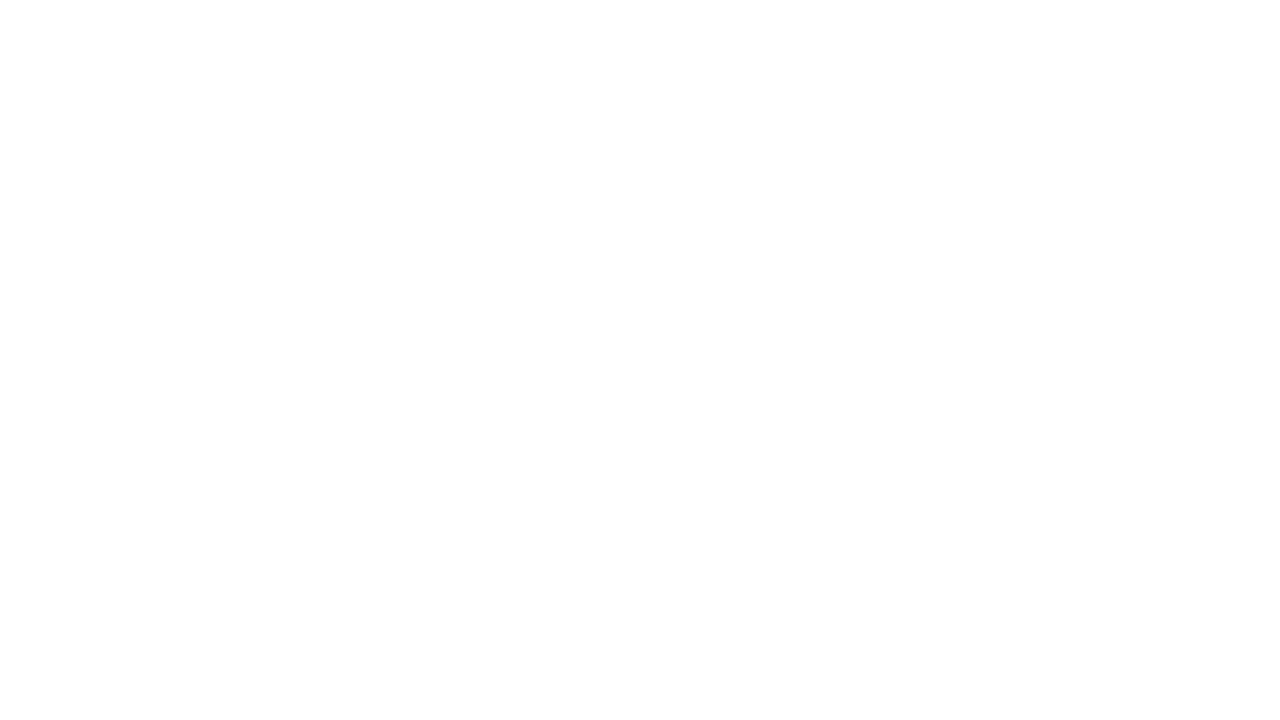

Printed current URL
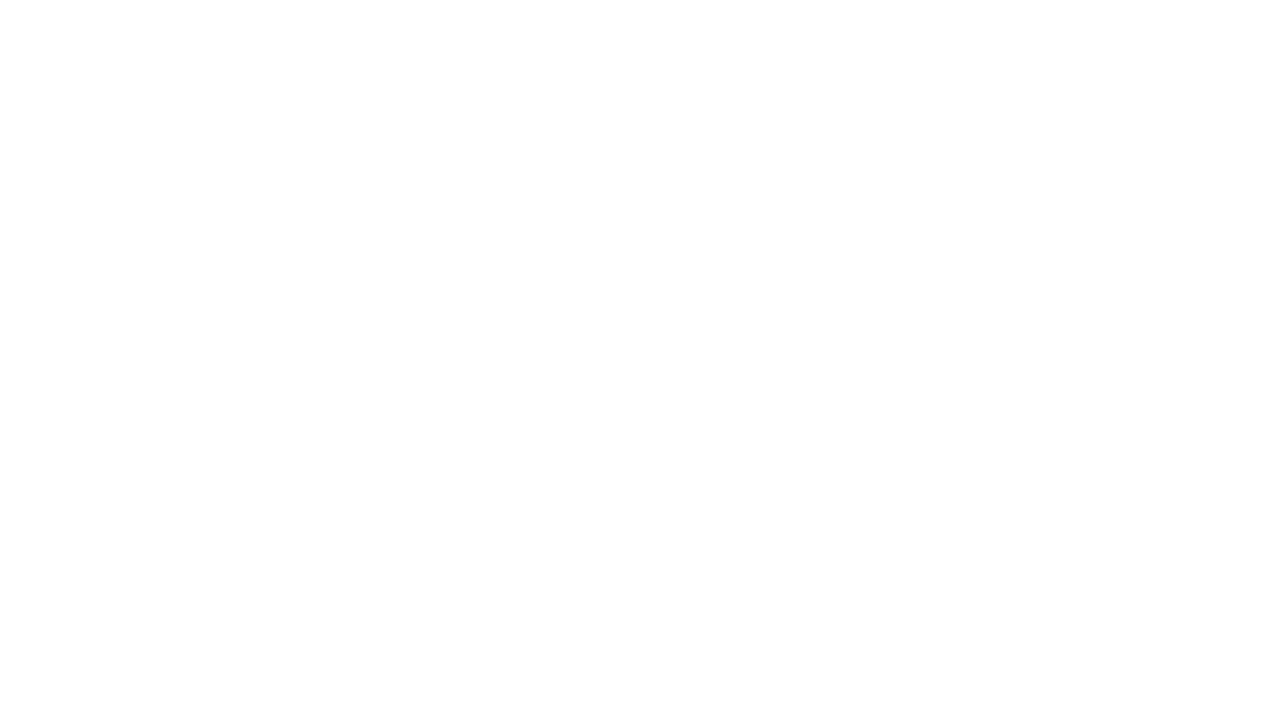

Resized browser window to 480x620 pixels
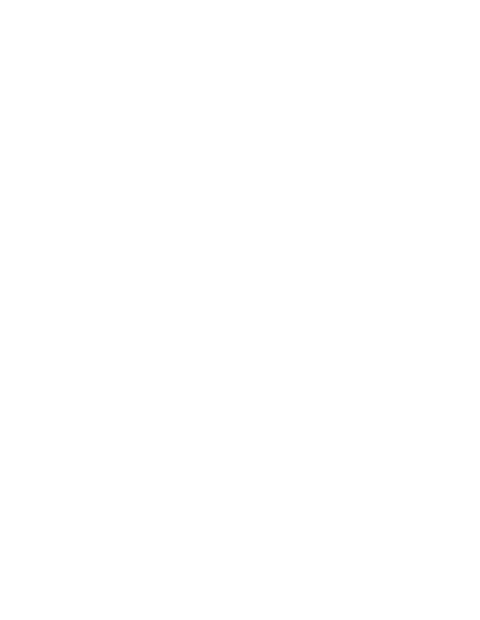

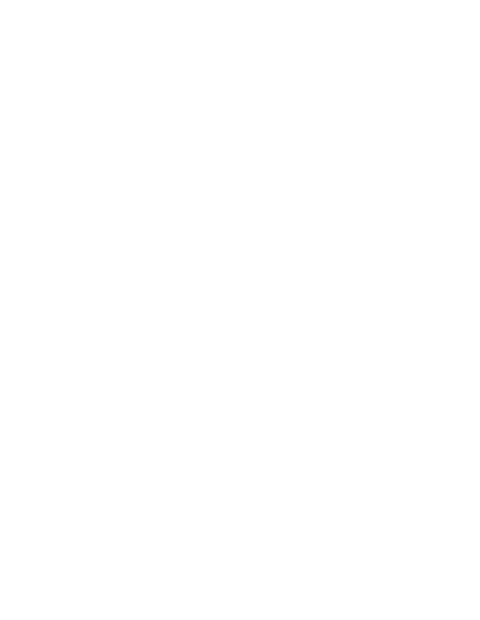